Waits for a price to reach $100, books an item, then solves a mathematical challenge by calculating the logarithm of a trigonometric expression

Starting URL: http://suninjuly.github.io/explicit_wait2.html

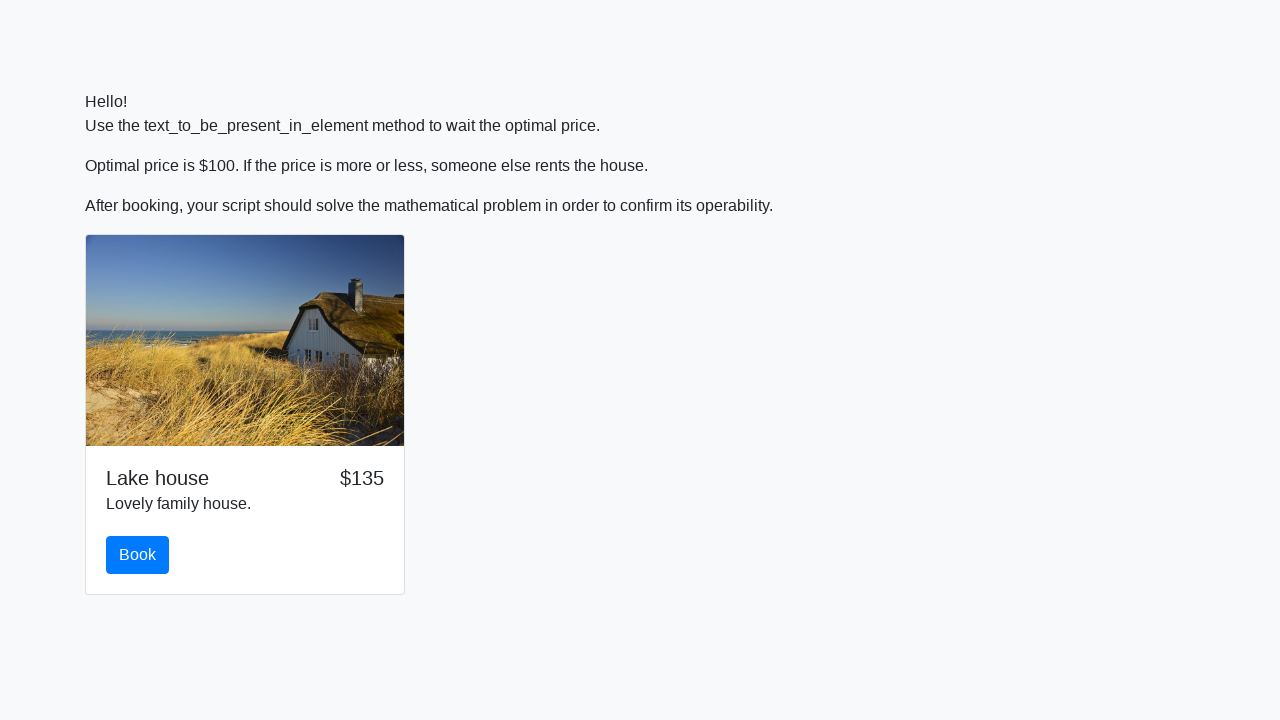

Waited for price to reach $100
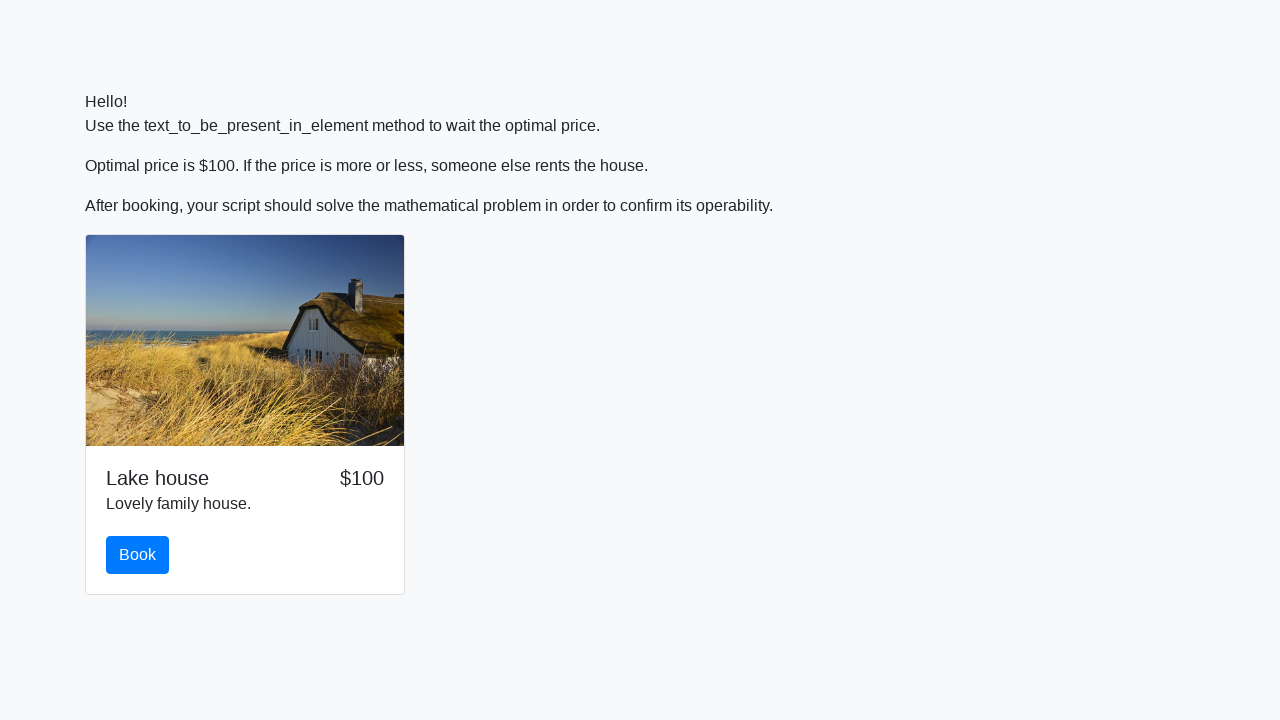

Clicked the book button at (138, 555) on #book
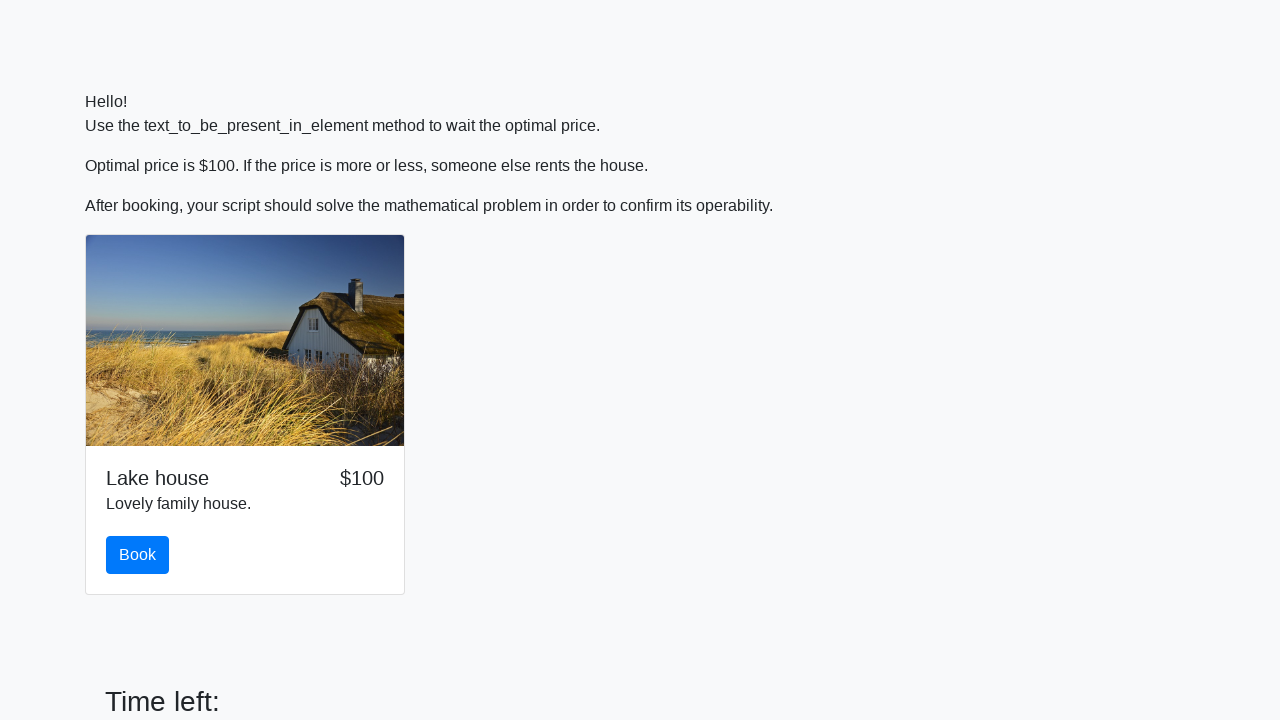

Retrieved input value for calculation: 556
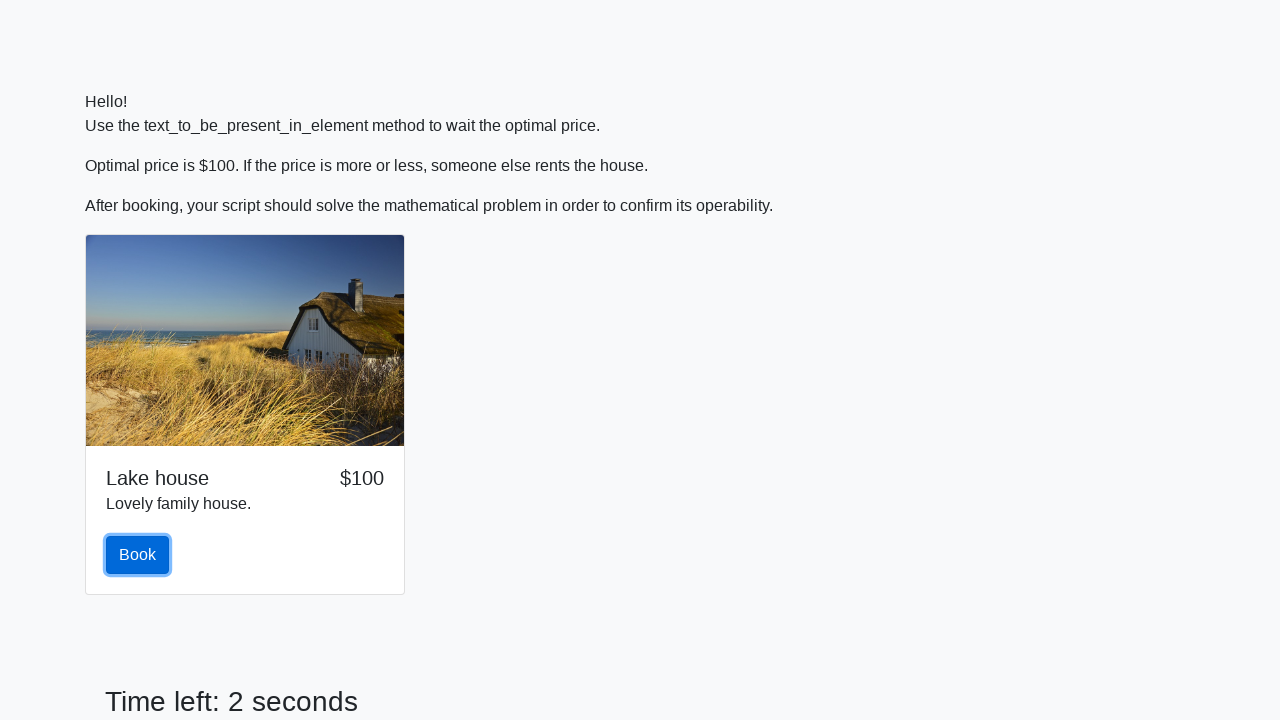

Calculated logarithm of trigonometric expression: -0.2979722087699345
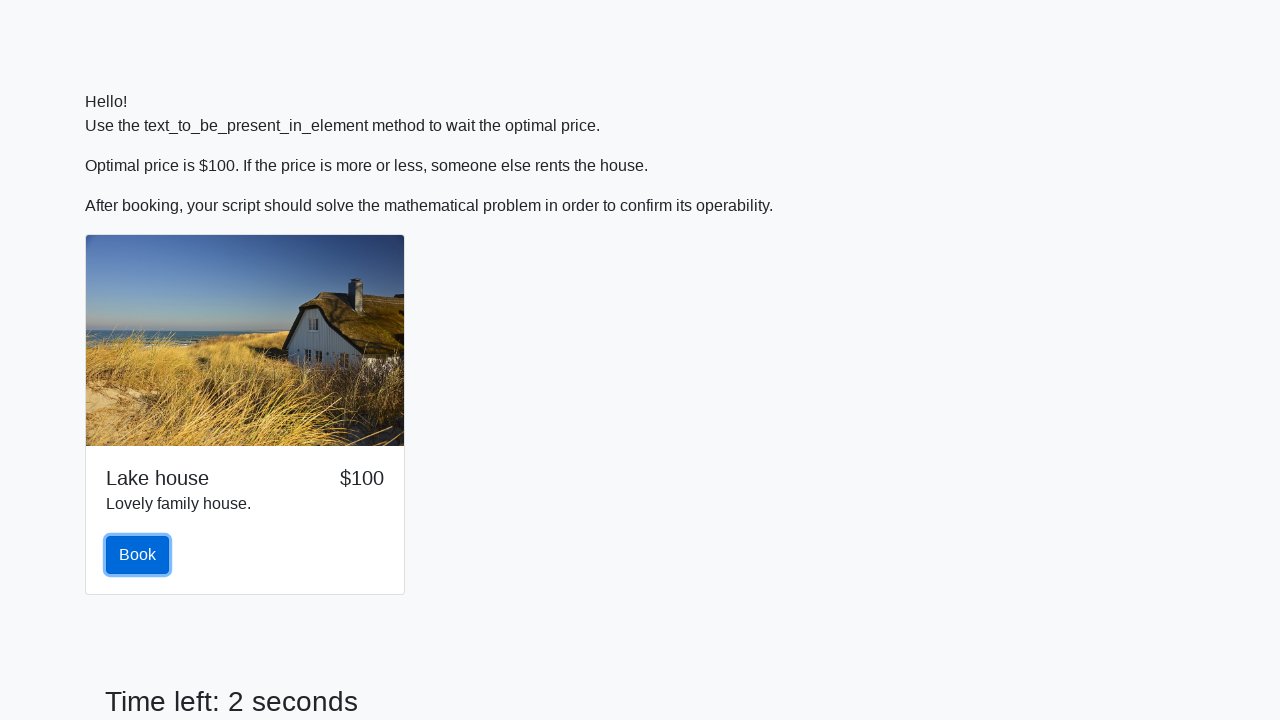

Filled answer field with calculated result on #answer
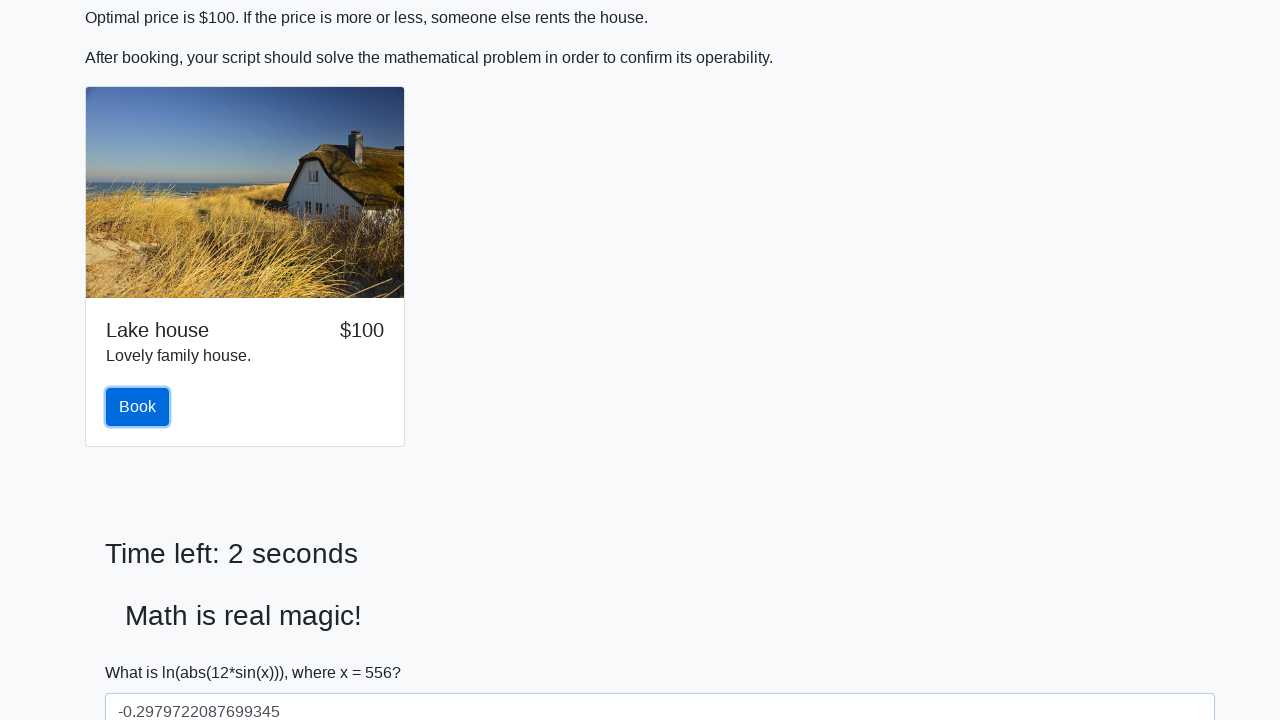

Clicked solve button to submit the mathematical challenge solution at (143, 651) on #solve
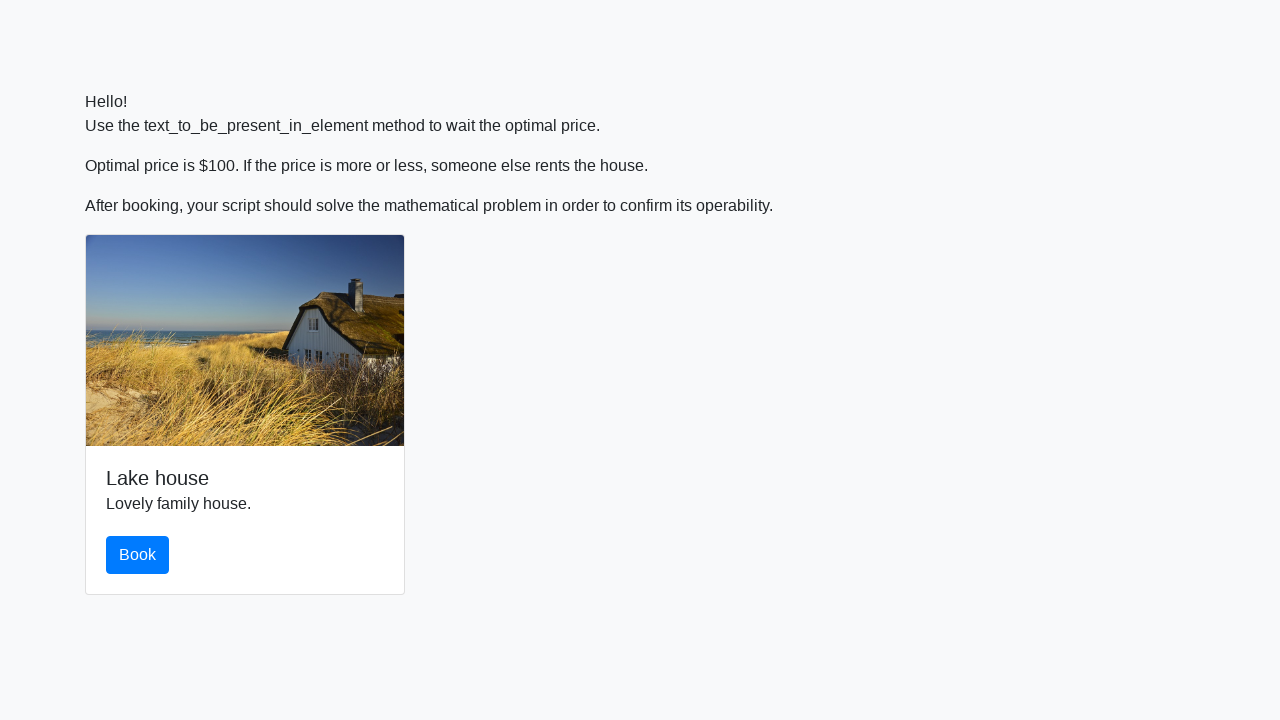

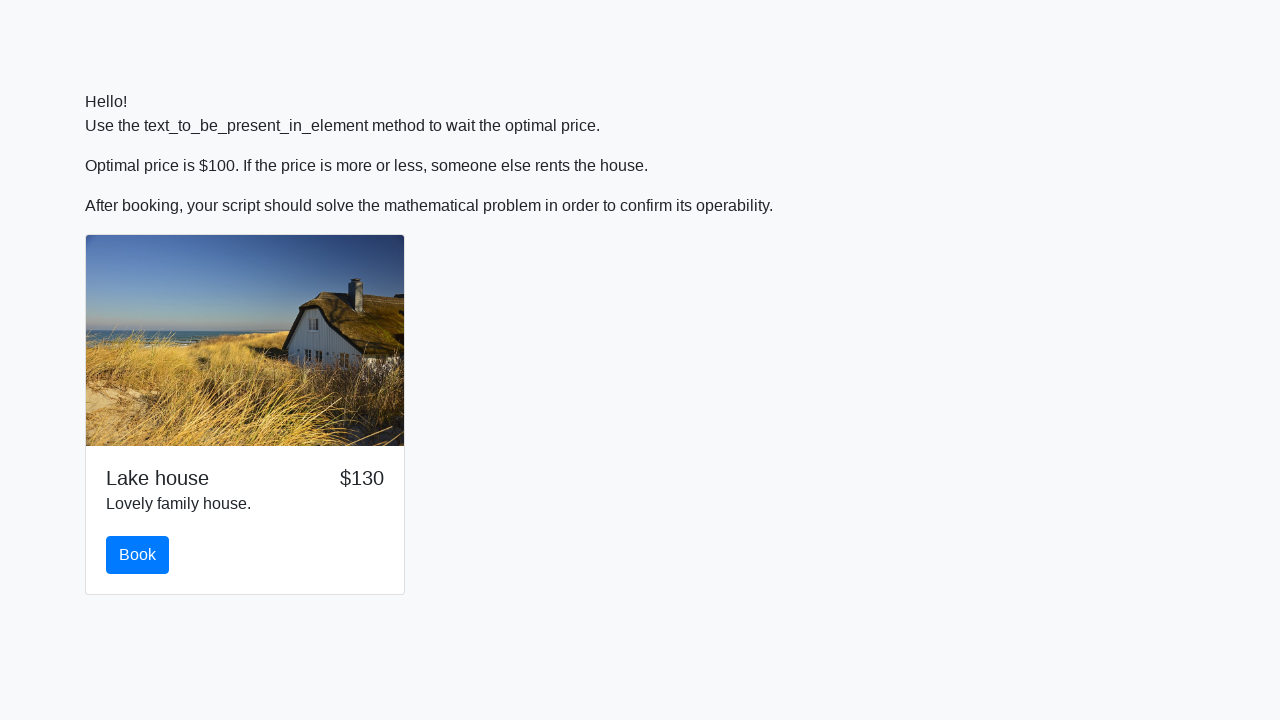